Navigates to an Amul product page, enters a delivery pincode to check availability, and waits for the page to fully render.

Starting URL: https://shop.amul.com/en/product/amul-kool-protein-milkshake-or-kesar-180-ml-or-pack-of-30

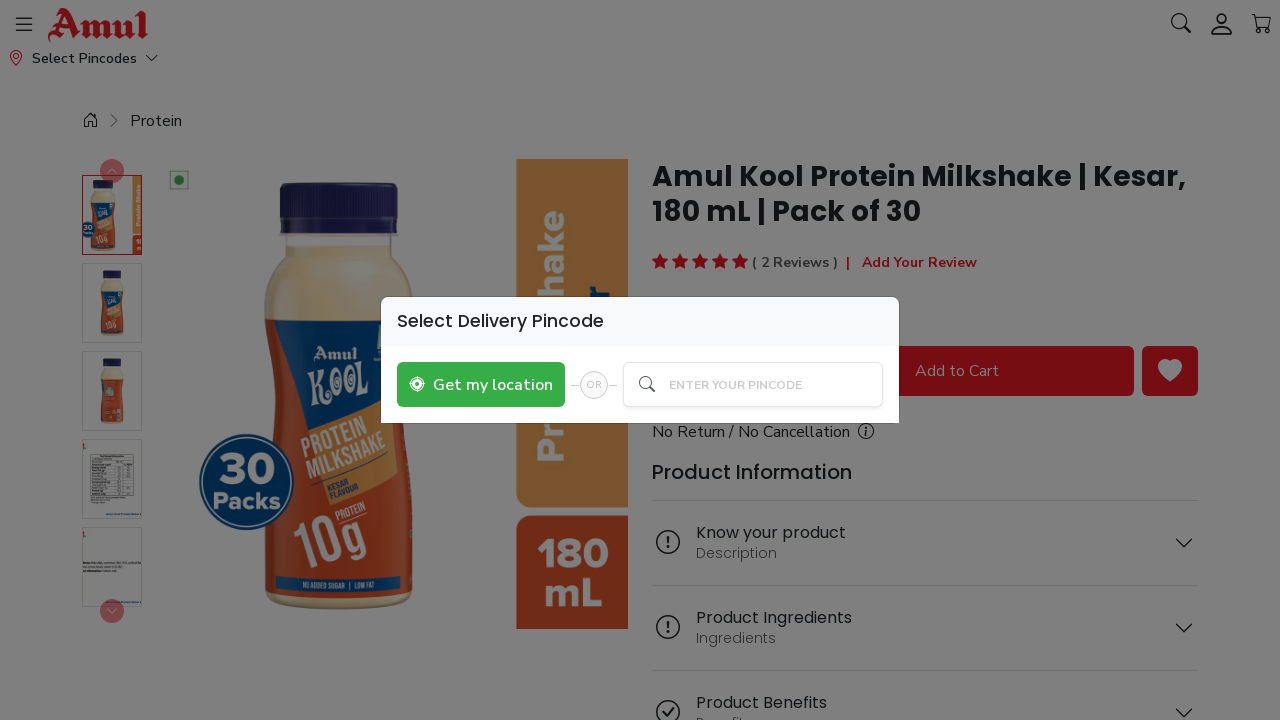

Pincode input box became visible
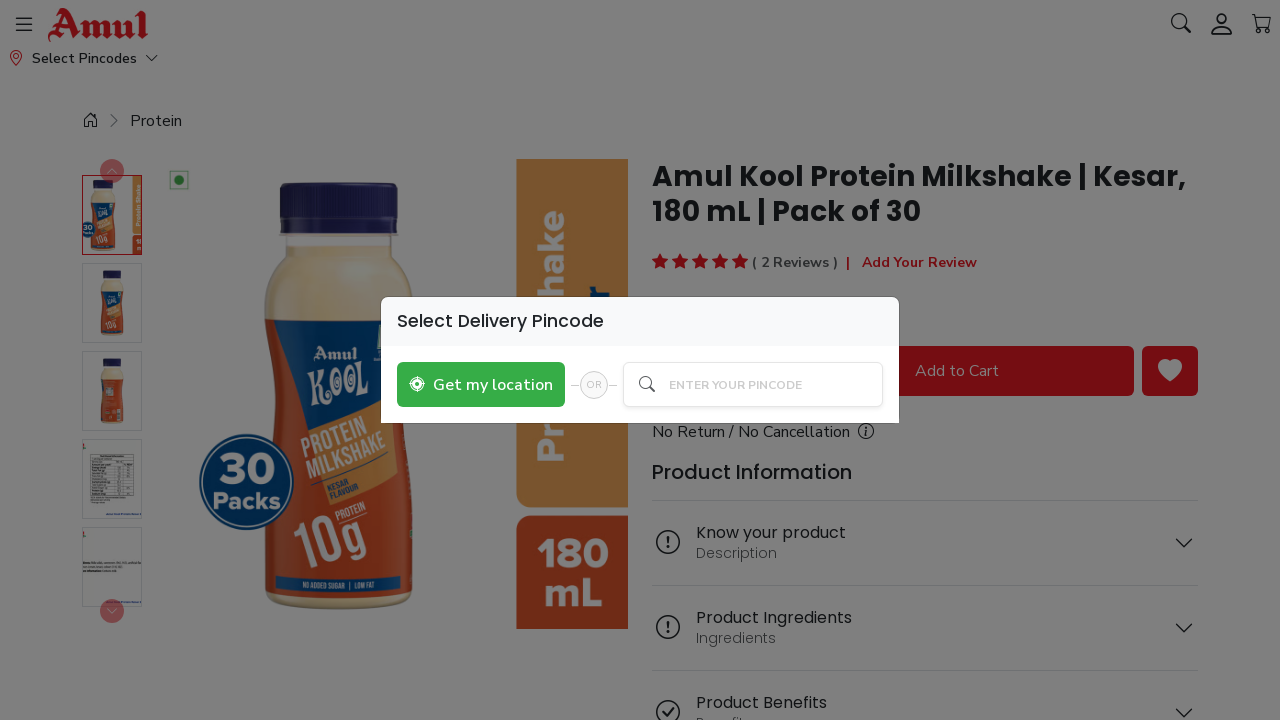

Entered delivery pincode '560015' in search field on #search
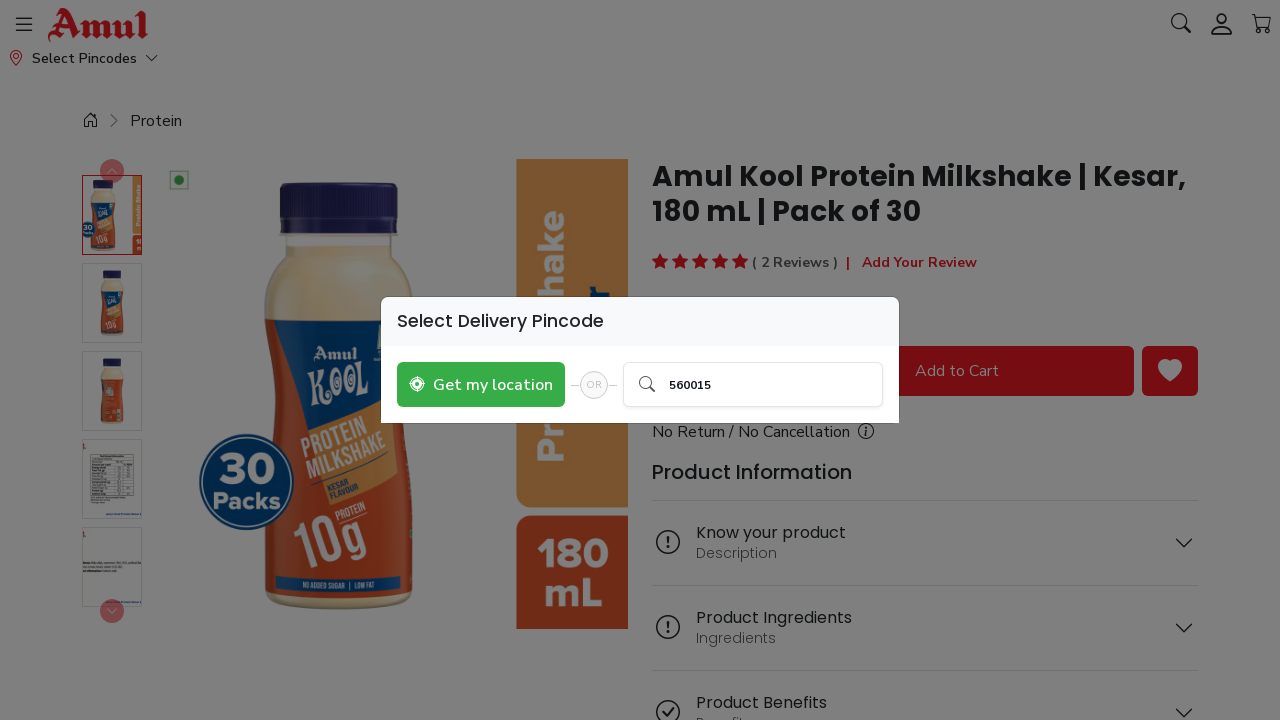

Pressed Enter to submit pincode on #search
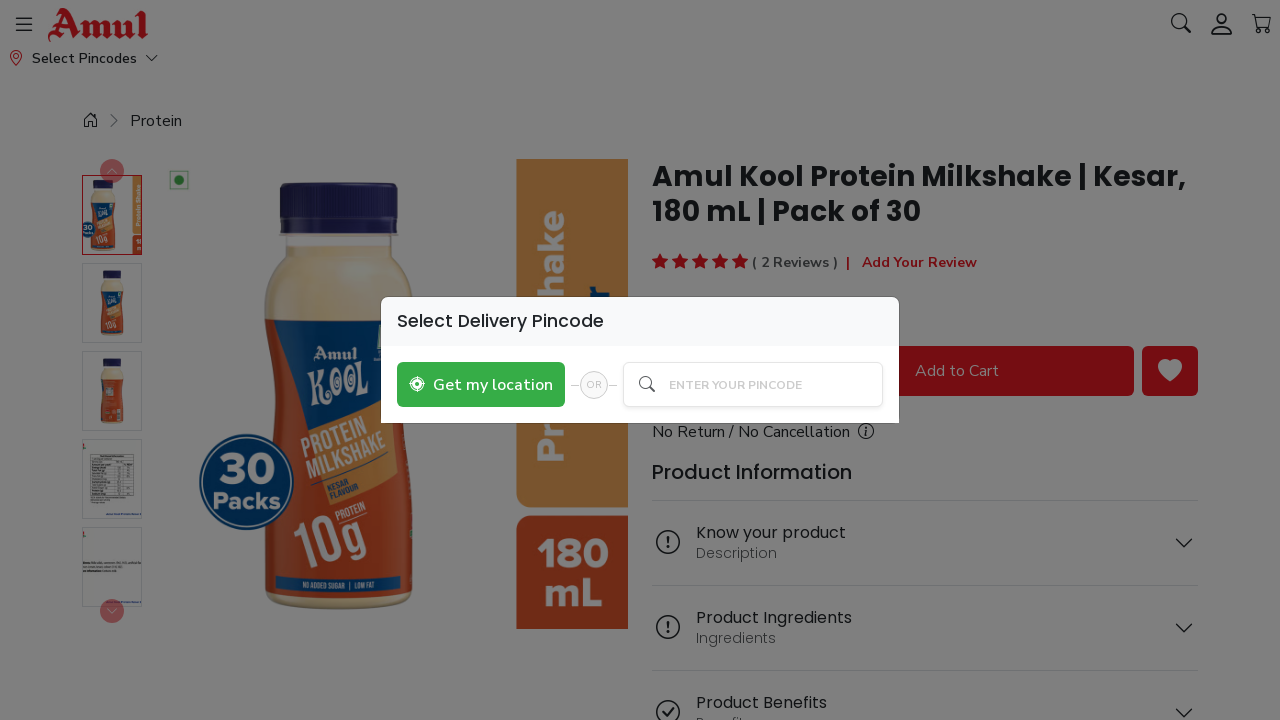

Page fully loaded after pincode submission (networkidle state reached)
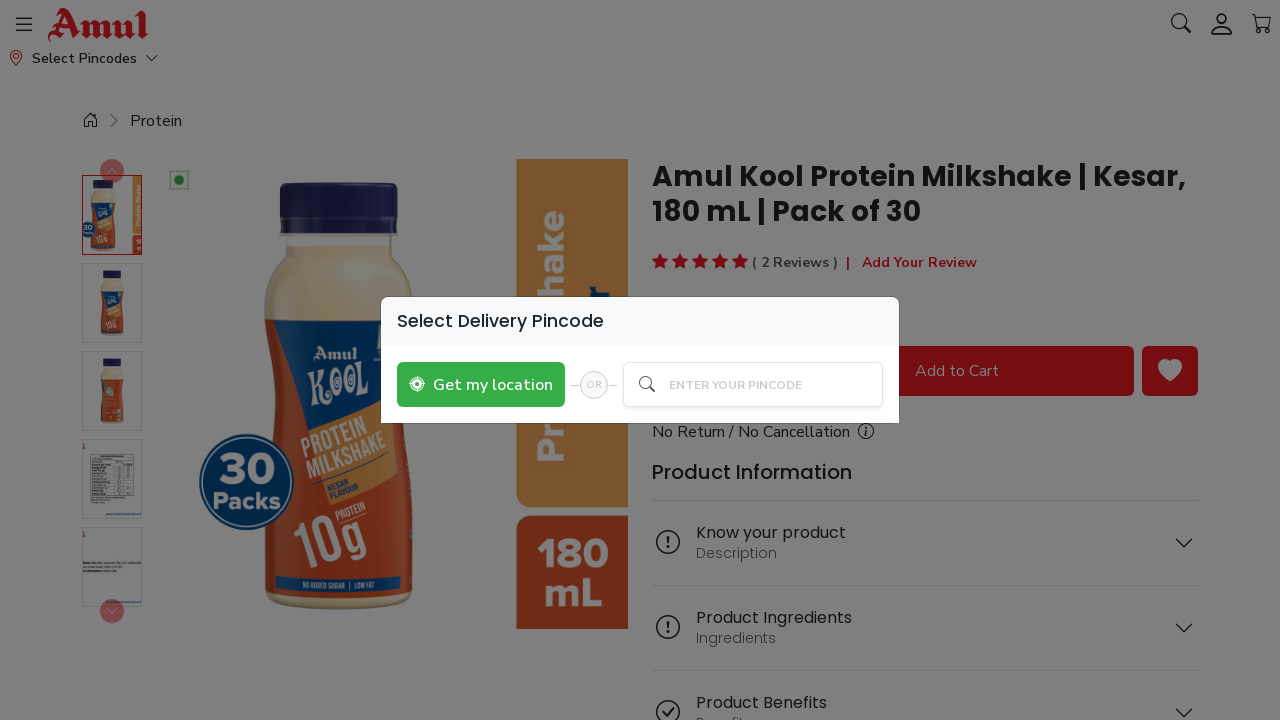

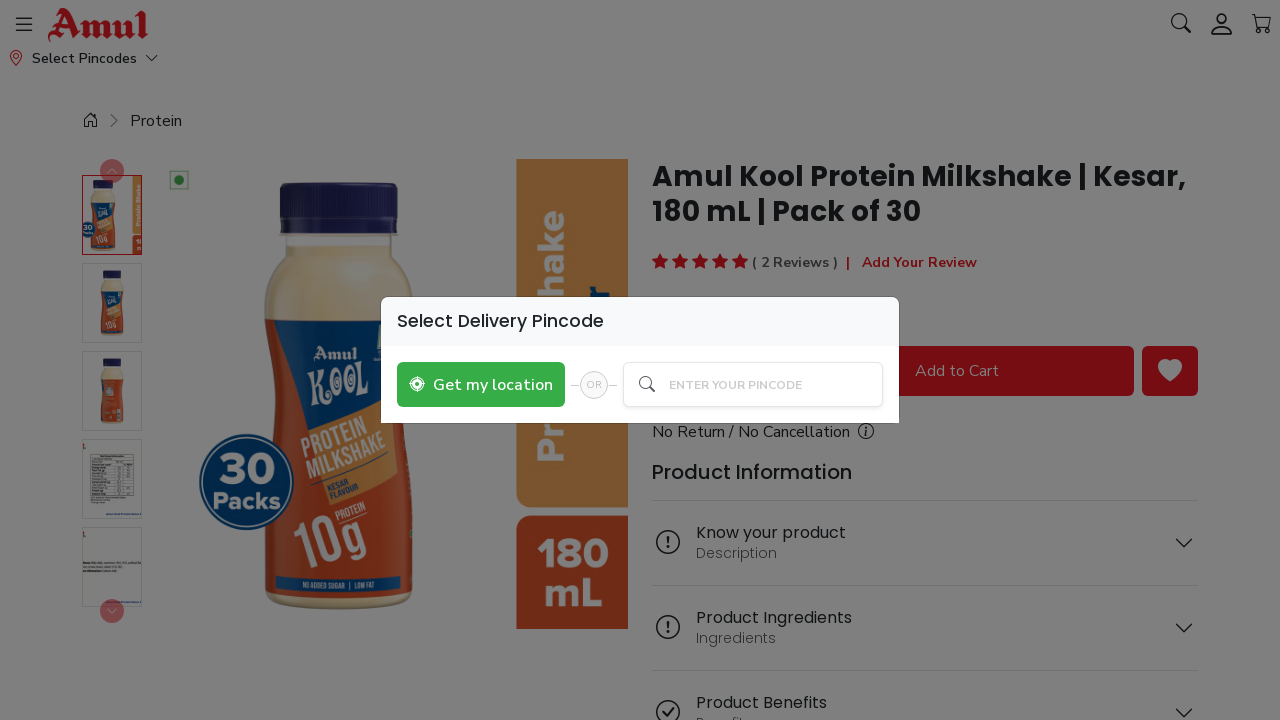